Tests hover functionality by hovering over an image to reveal hidden profile information and clicking the link

Starting URL: https://the-internet.herokuapp.com/hovers

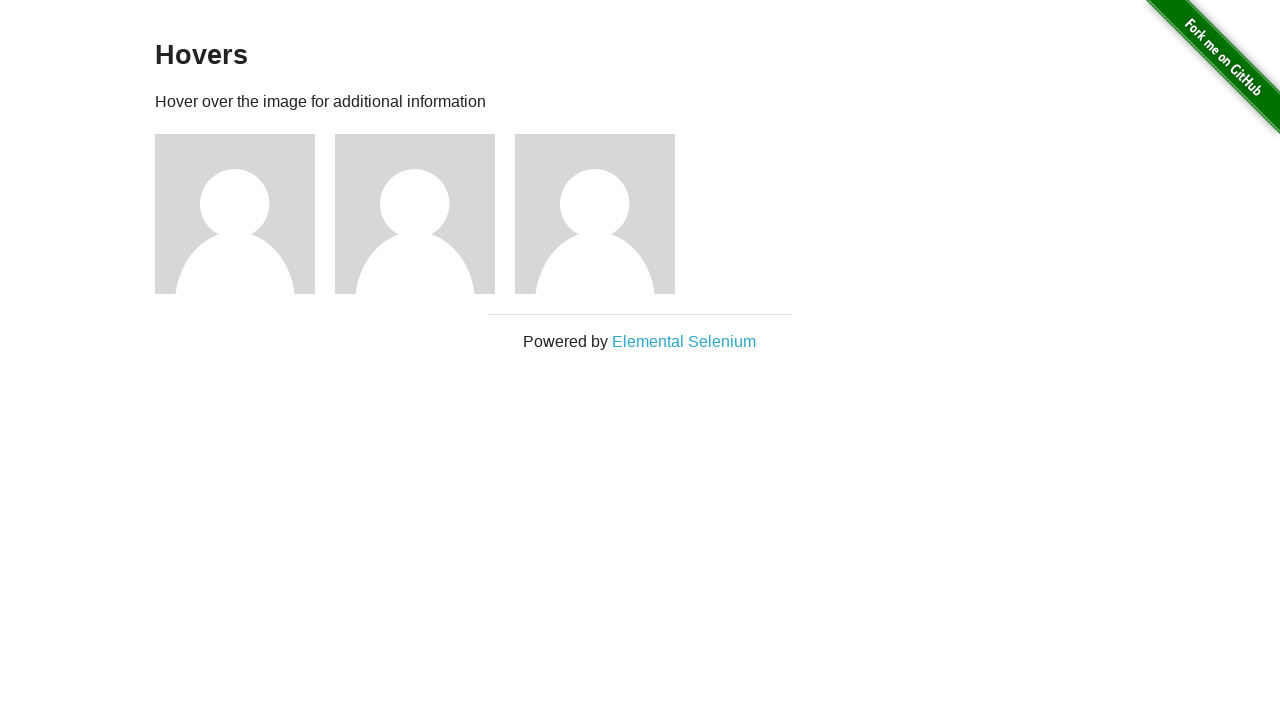

Hovered over the first image to reveal hidden profile information at (235, 214) on #content div.figure:nth-child(3) img
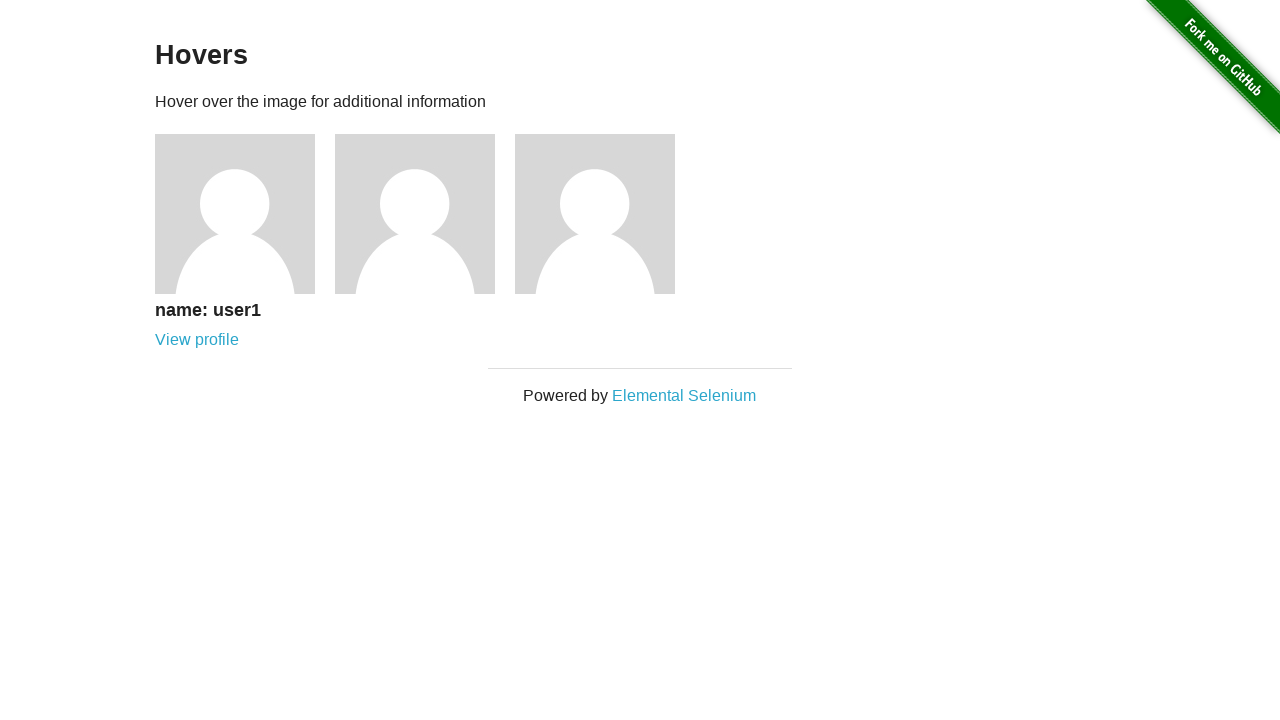

Profile link became visible after hovering
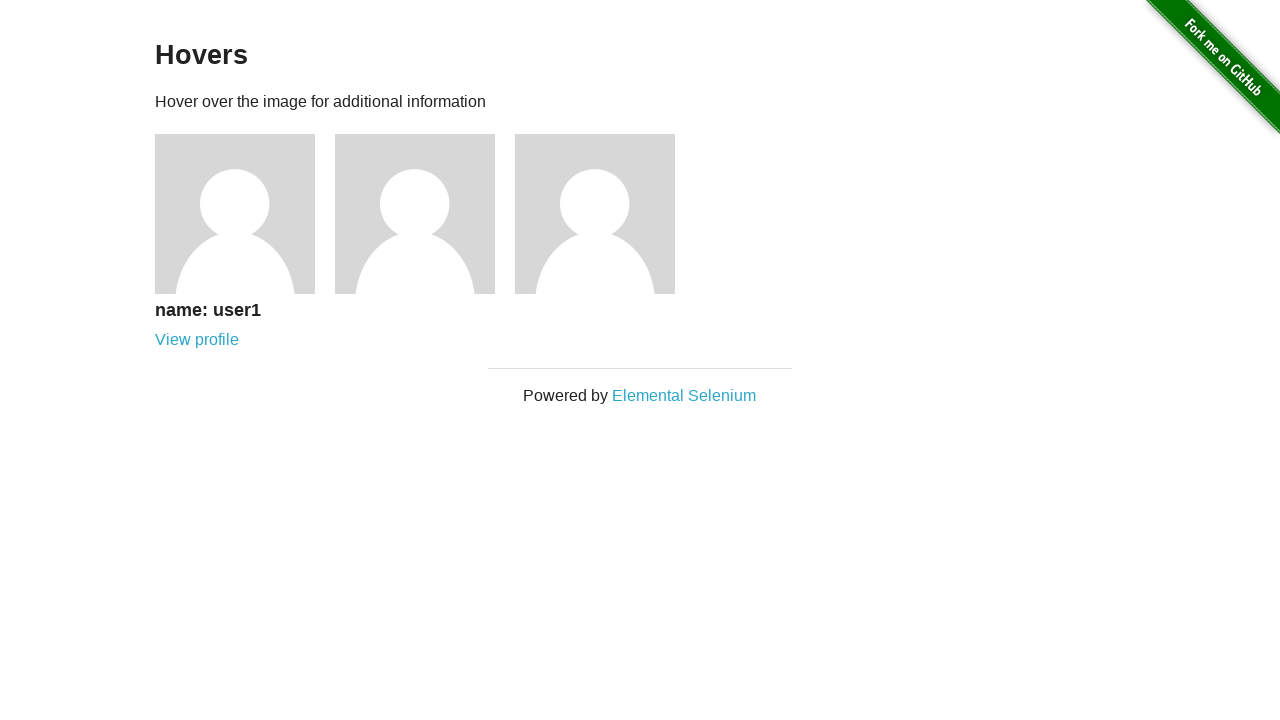

Clicked on the profile link at (197, 340) on #content div.figure:nth-child(3) .figcaption a
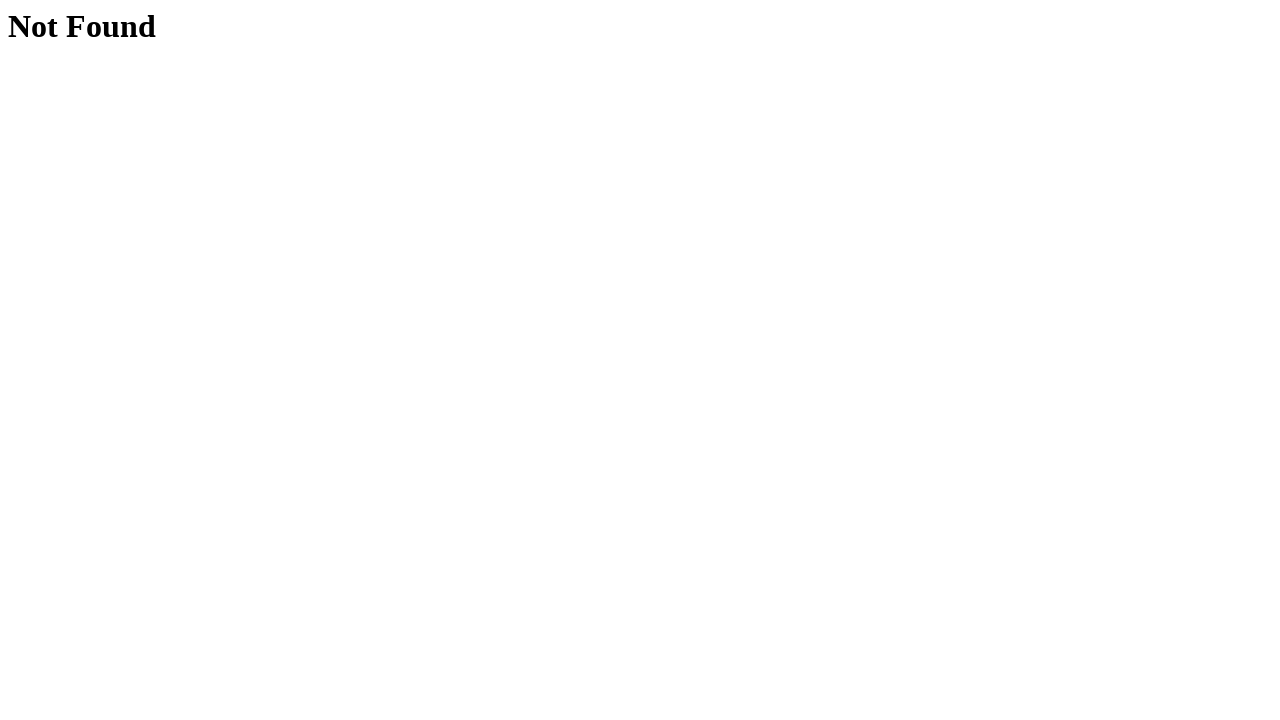

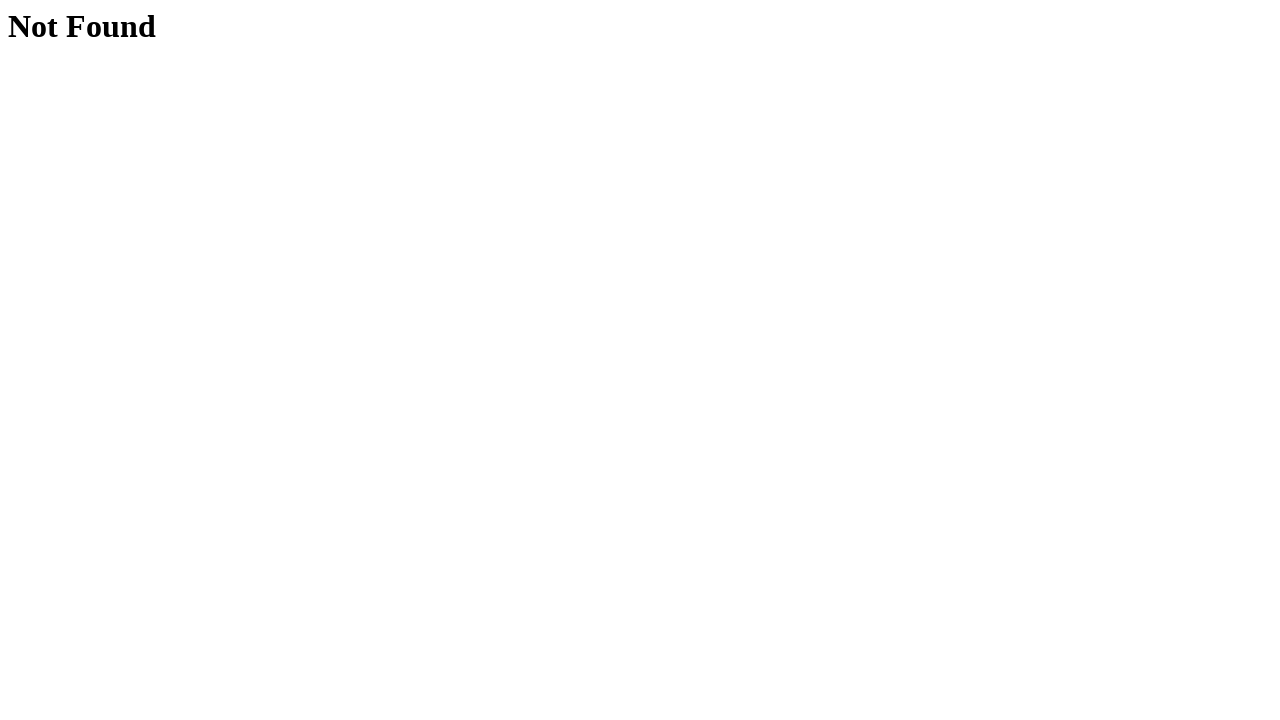